Tests form input functionality by filling, clearing, and refilling the firstName field multiple times with different values on a demo practice form

Starting URL: https://demoqa.com/automation-practice-form

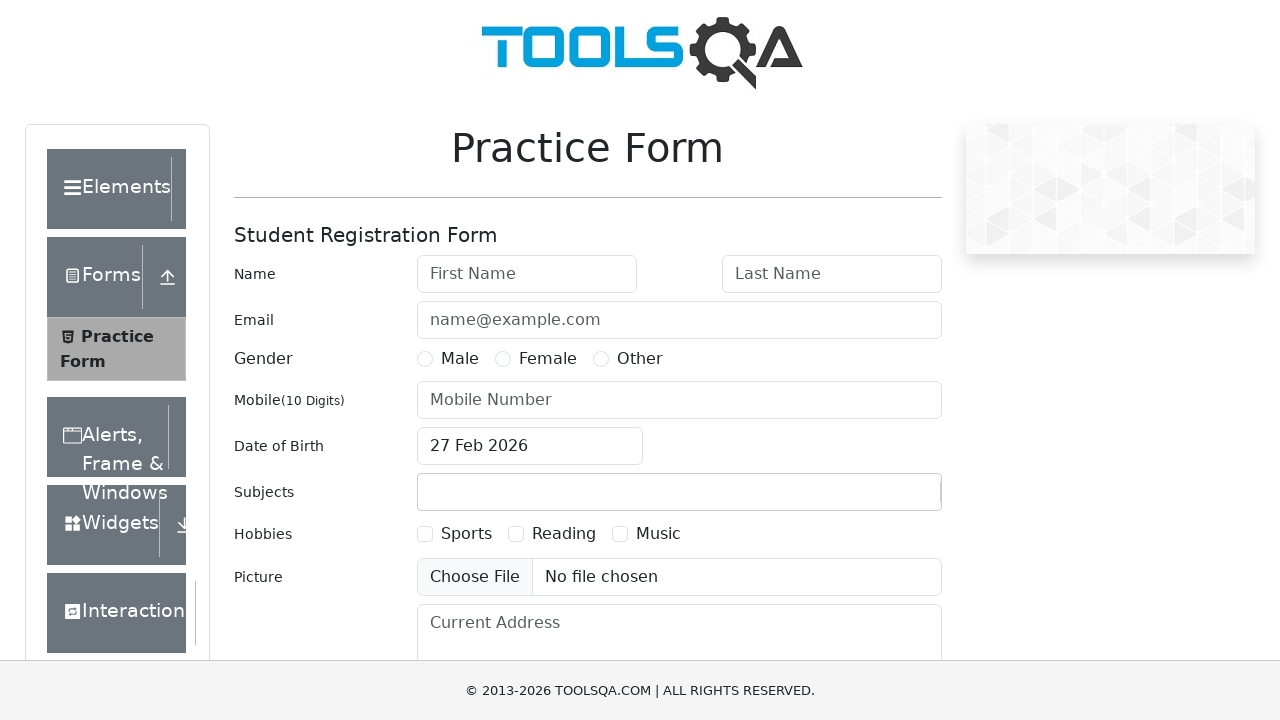

Filled firstName field with 'Tanvir Hossain' on #firstName
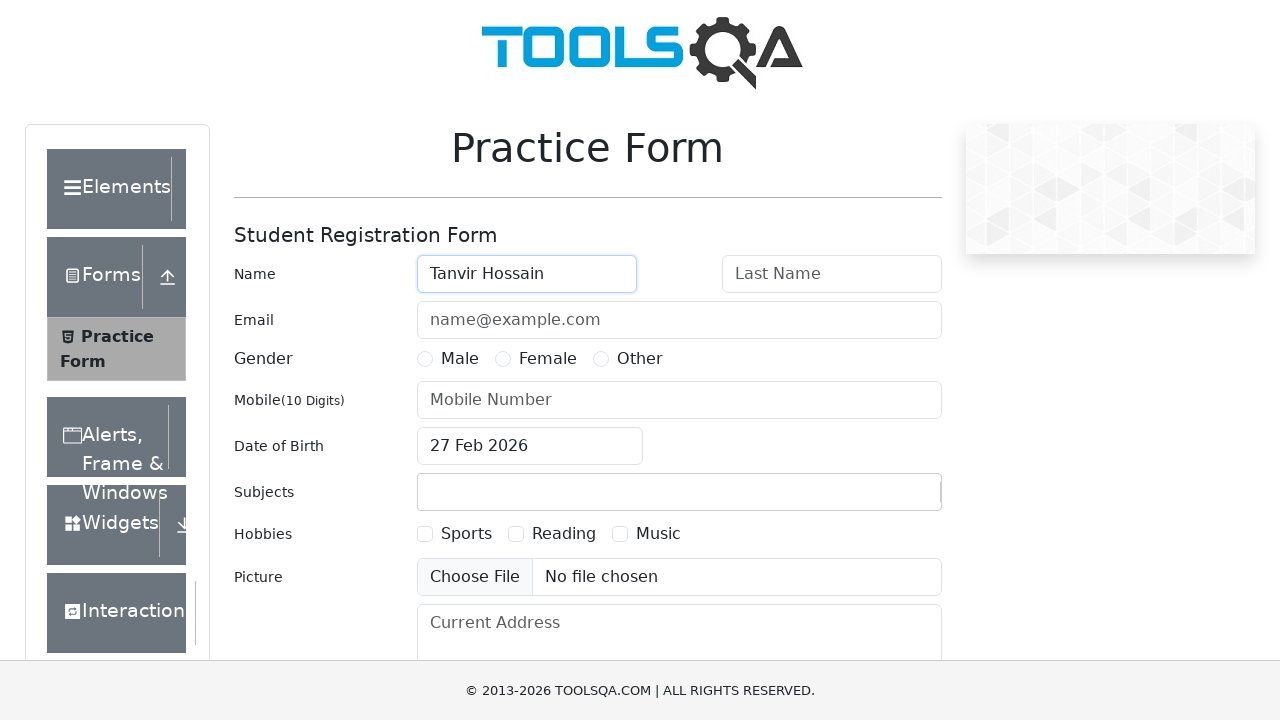

Cleared firstName field on #firstName
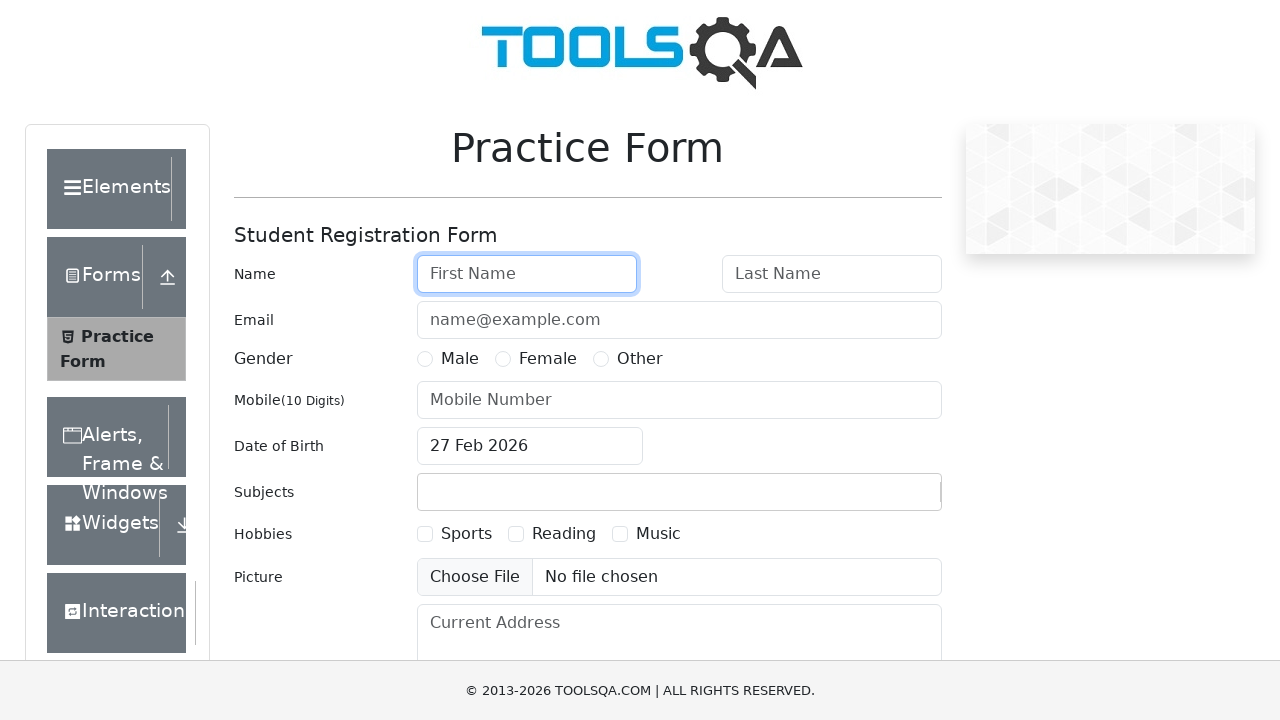

Filled firstName field with 'ABM aftabuzamman' on #firstName
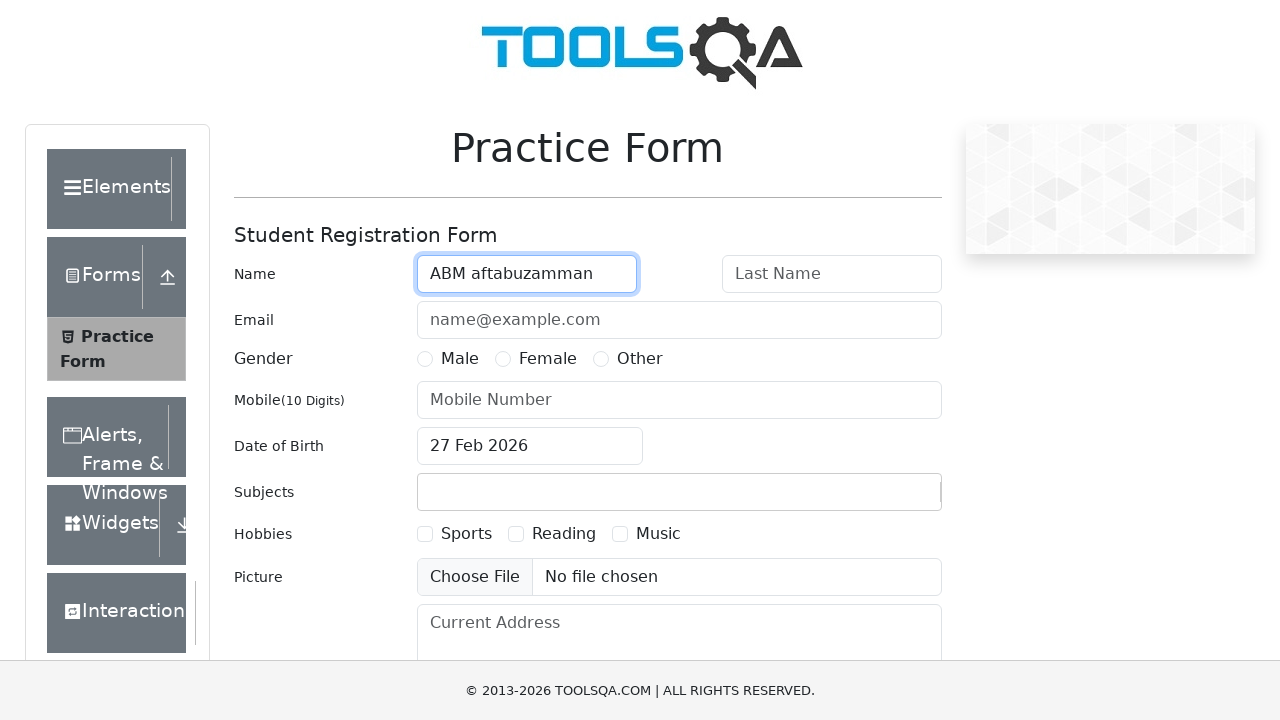

Cleared firstName field again on #firstName
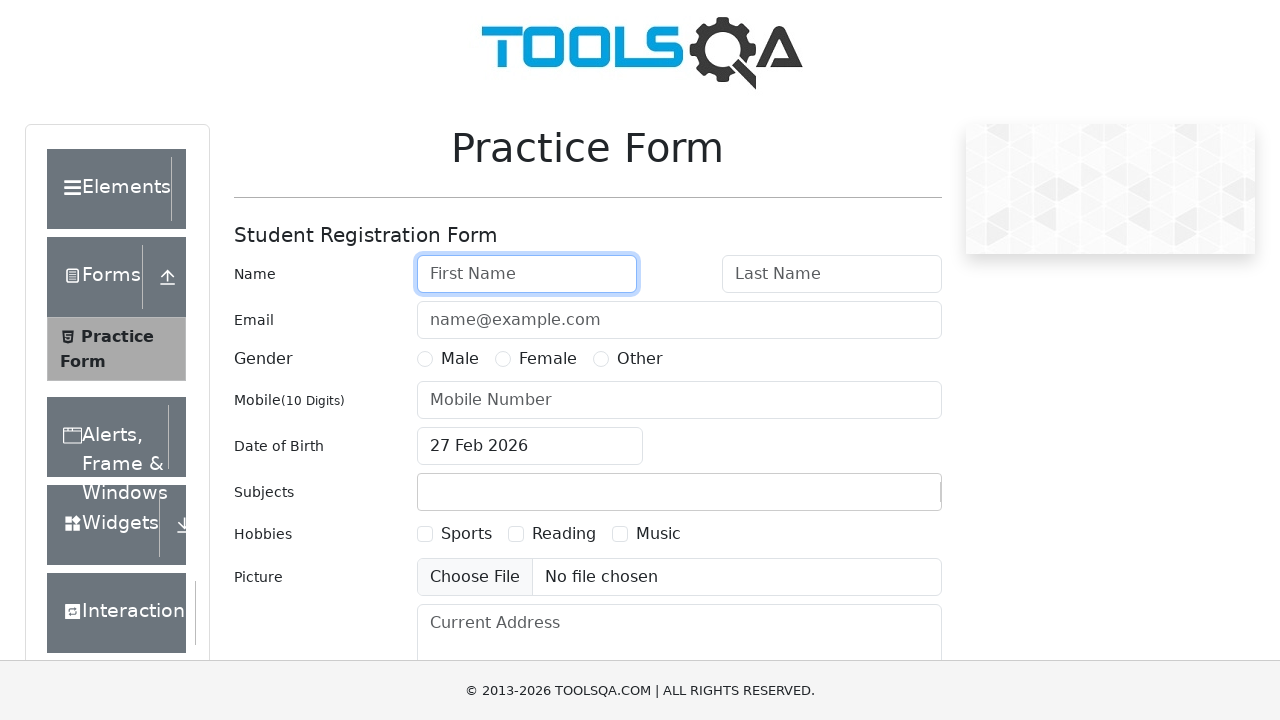

Filled firstName field with 'abc' on #firstName
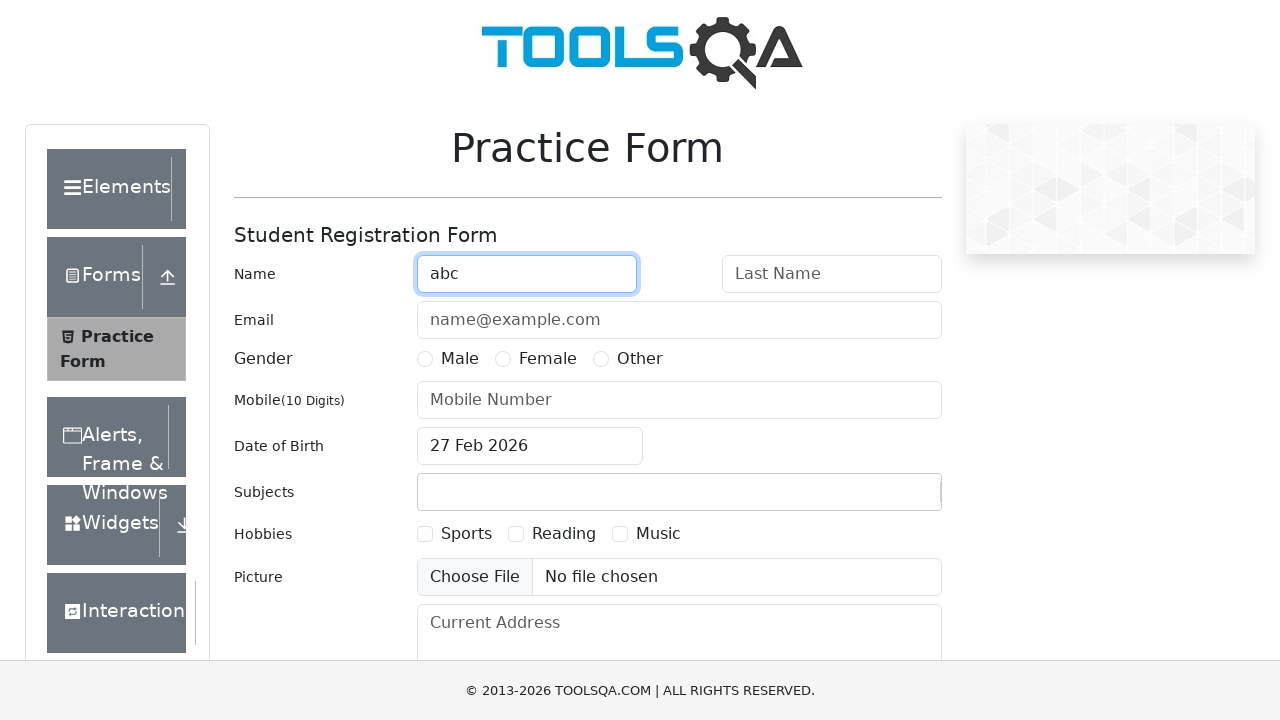

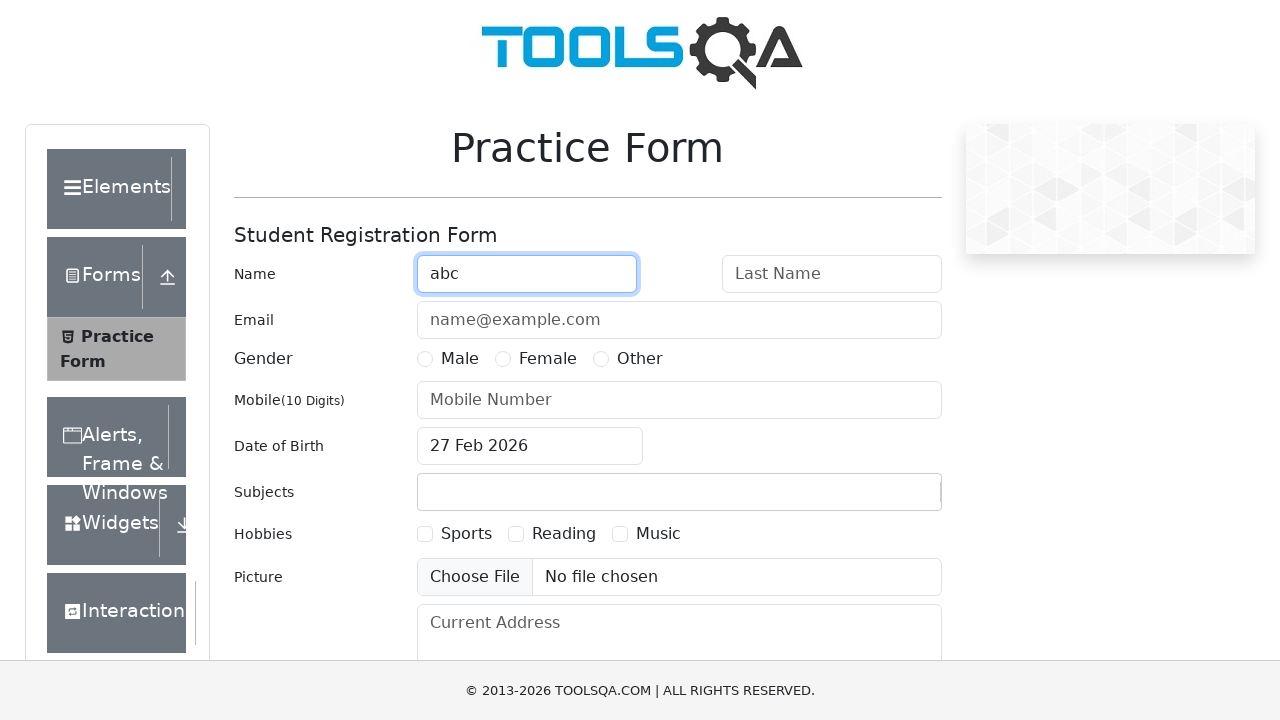